Opens footer links in new tabs by sending Ctrl+Enter key combination, switches to each tab to get the title, then closes the tab

Starting URL: https://rahulshettyacademy.com/AutomationPractice/

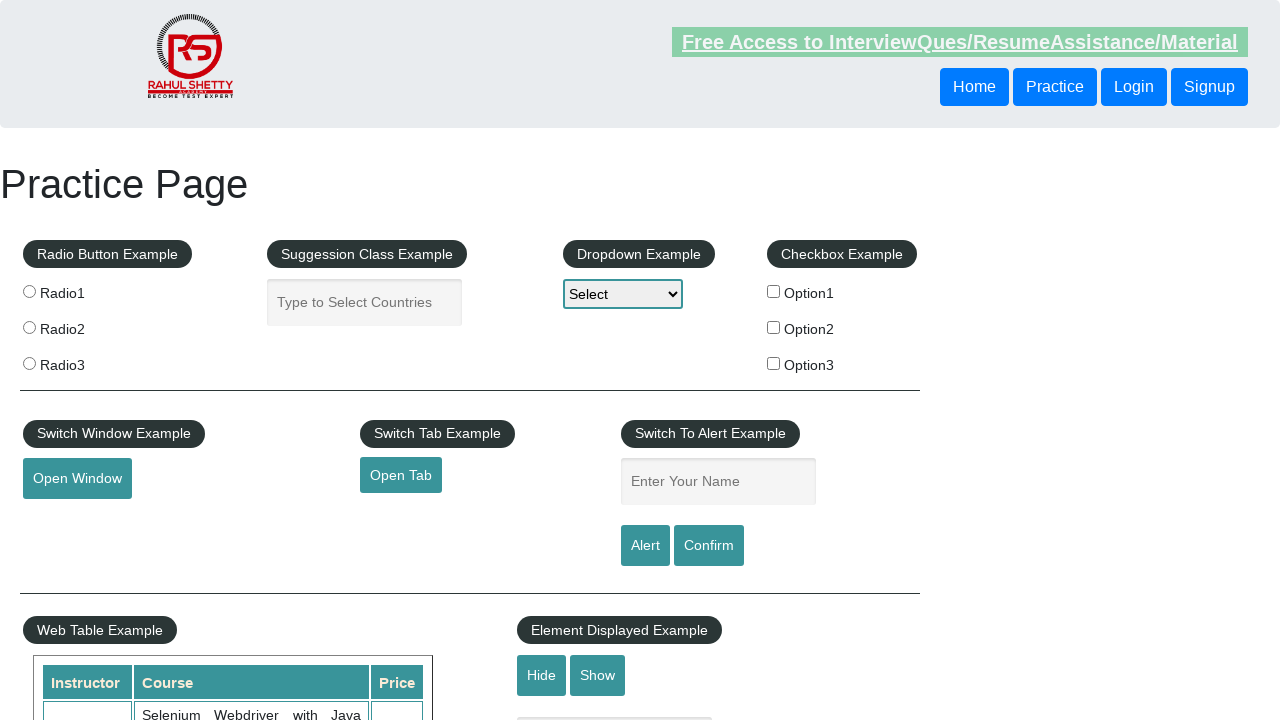

Located all footer links using XPath selector
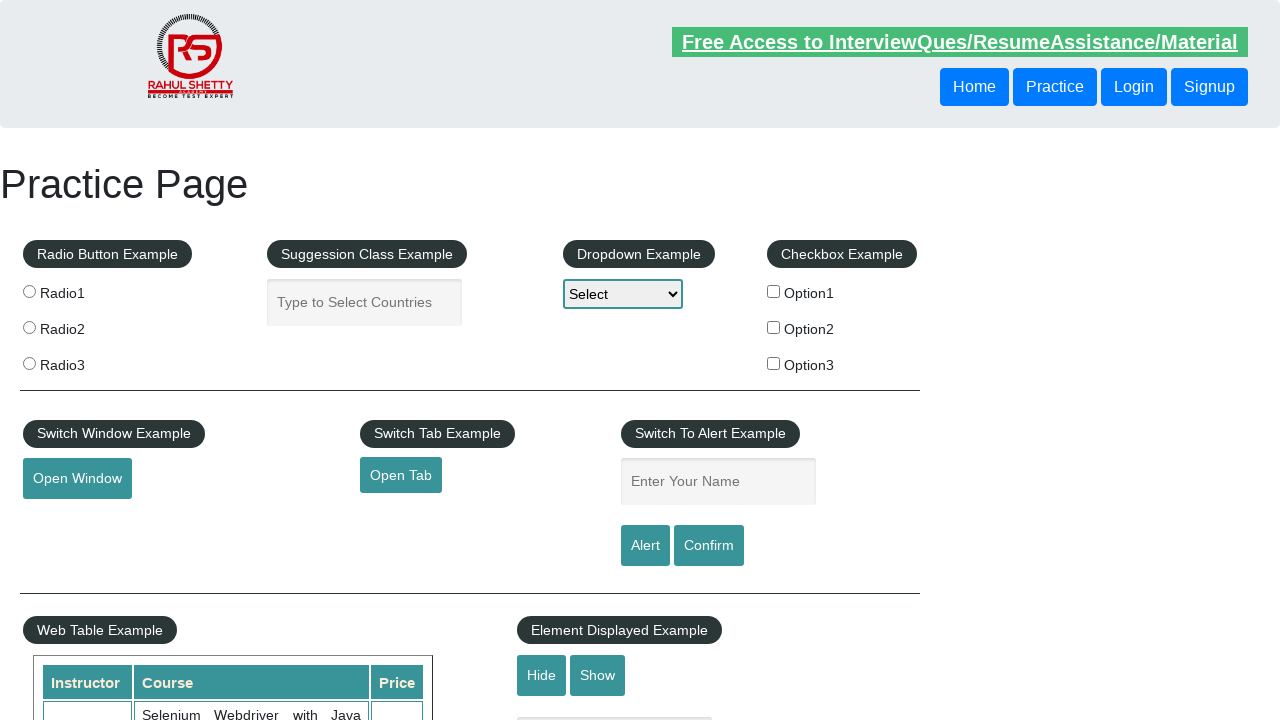

Stored reference to main page context
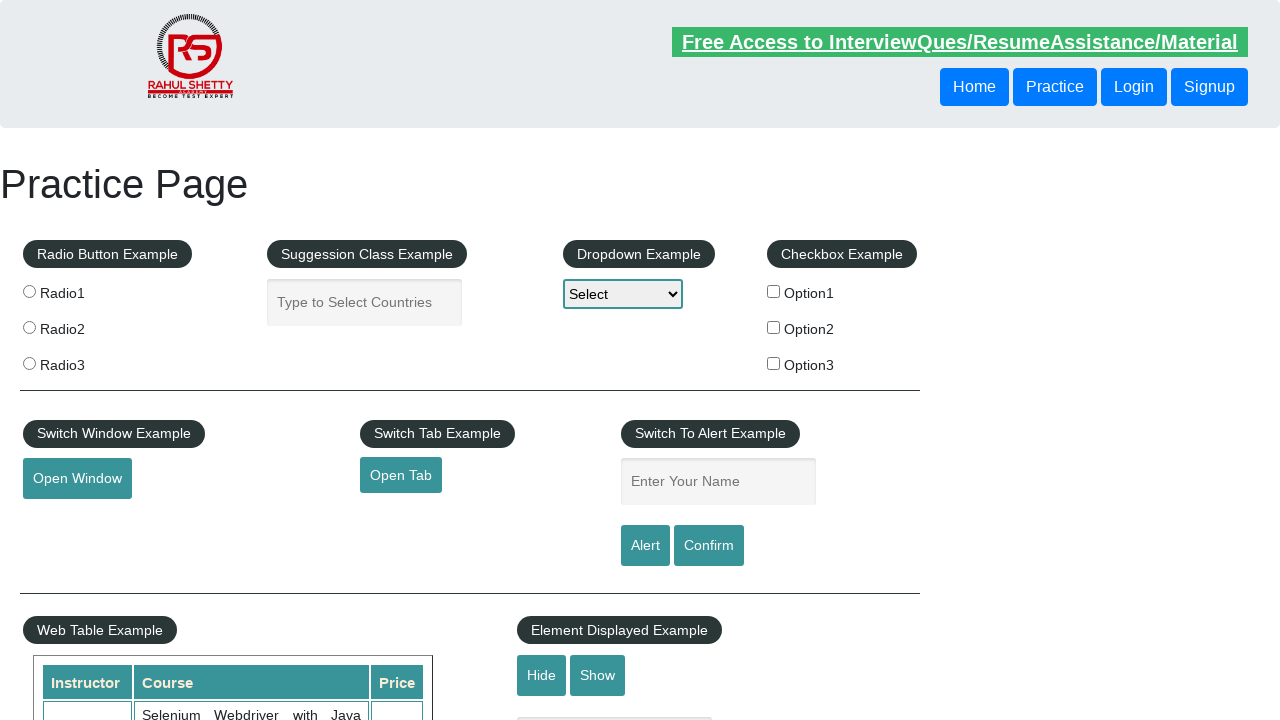

Scrolled footer link 1 into view
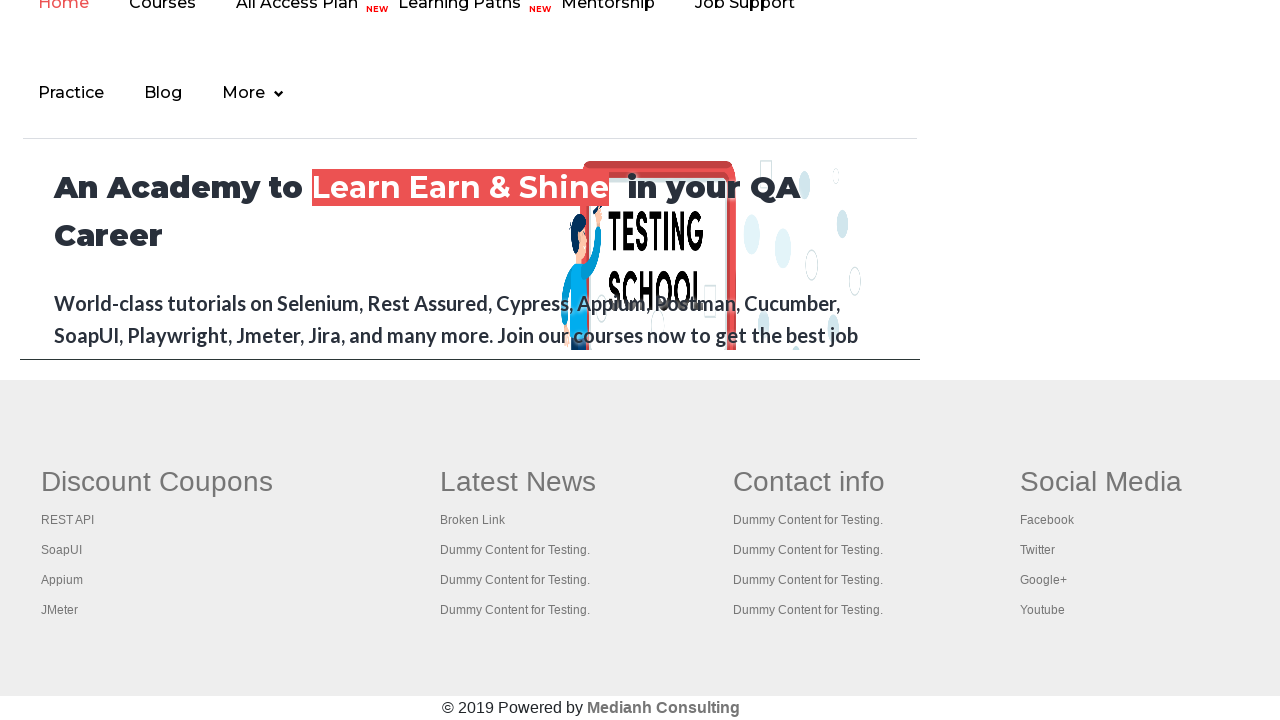

Opened footer link 1 in new tab using Ctrl+Click at (68, 520) on (//ul)[1]//li[@class='gf-li']/a >> nth=0
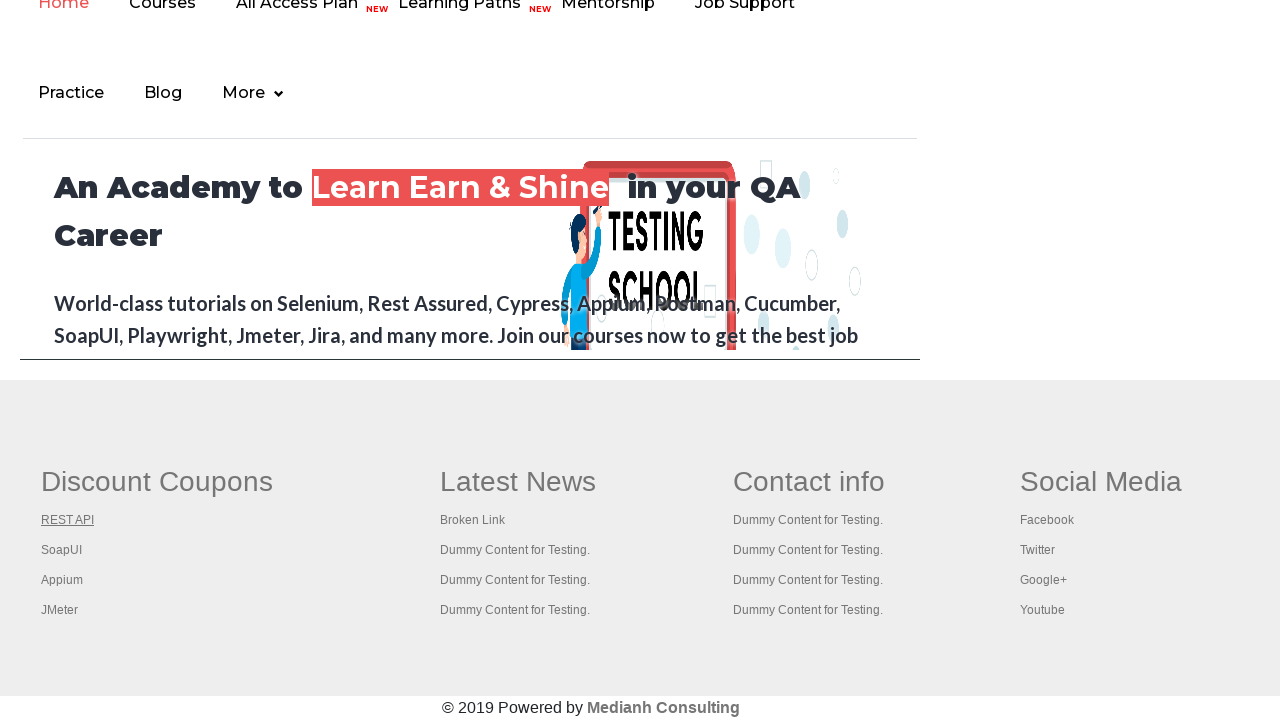

New tab 1 finished loading
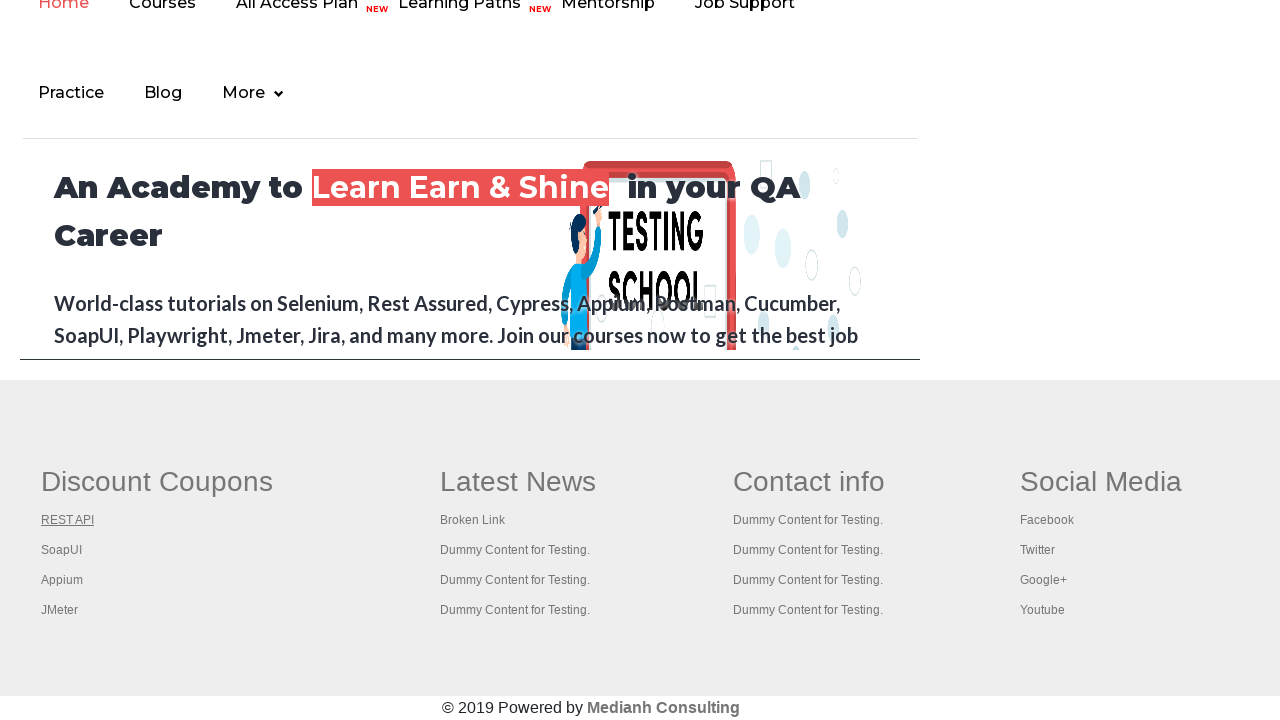

Closed new tab 1
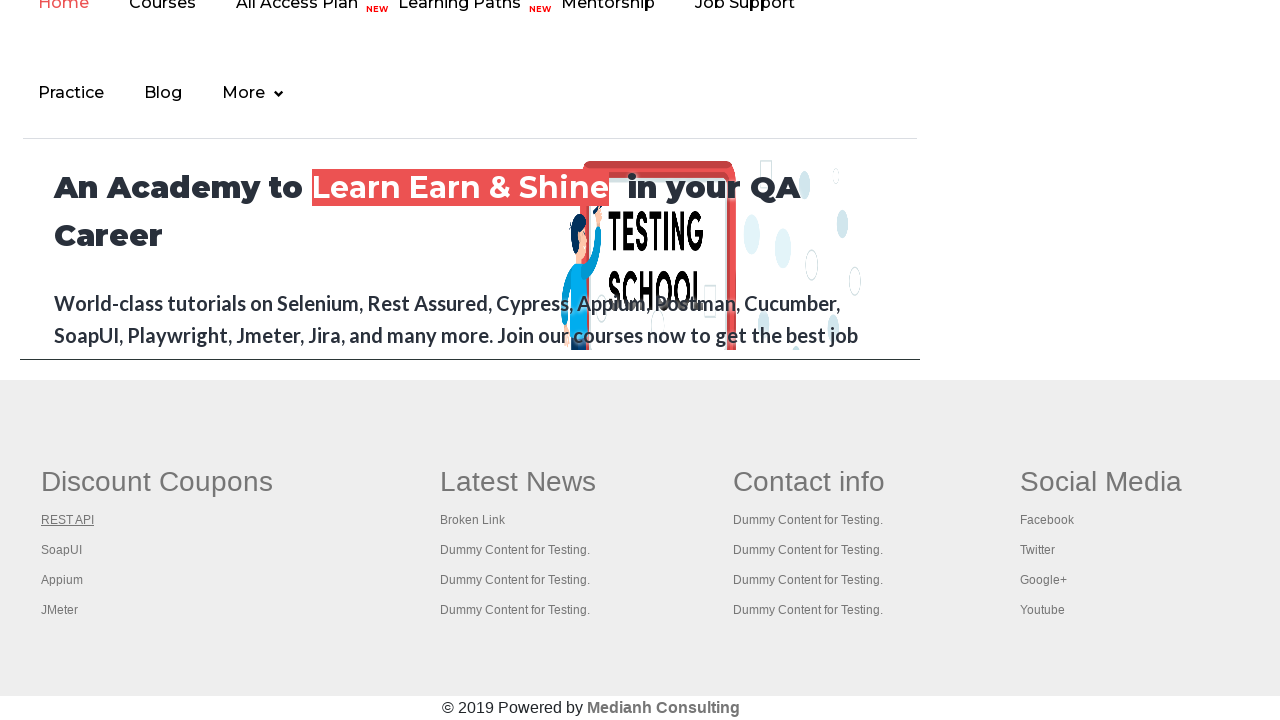

Scrolled footer link 2 into view
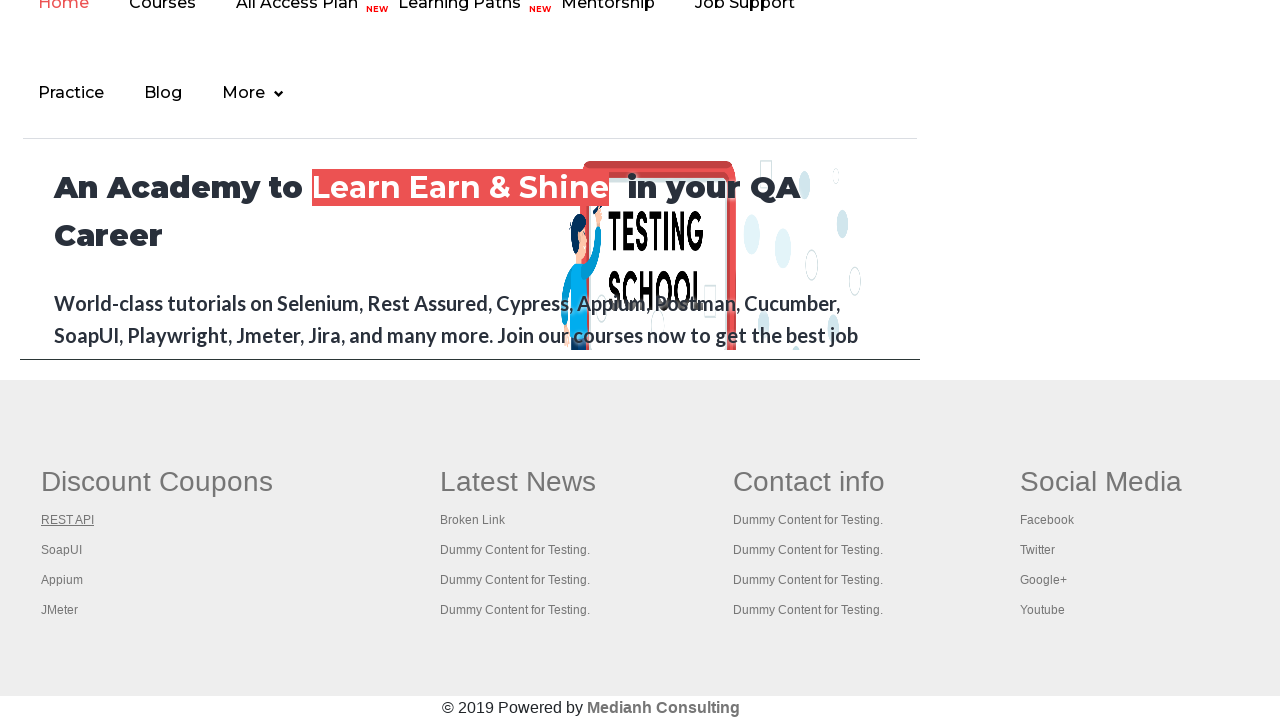

Opened footer link 2 in new tab using Ctrl+Click at (62, 550) on (//ul)[1]//li[@class='gf-li']/a >> nth=1
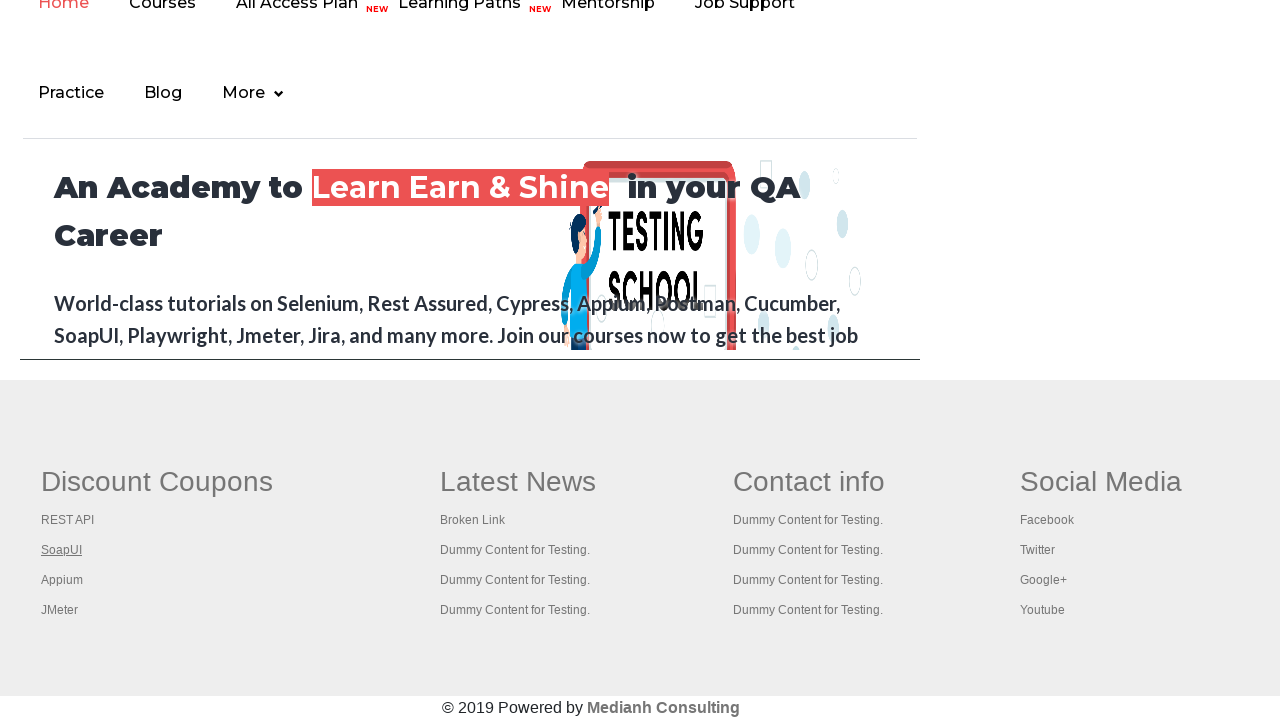

New tab 2 finished loading
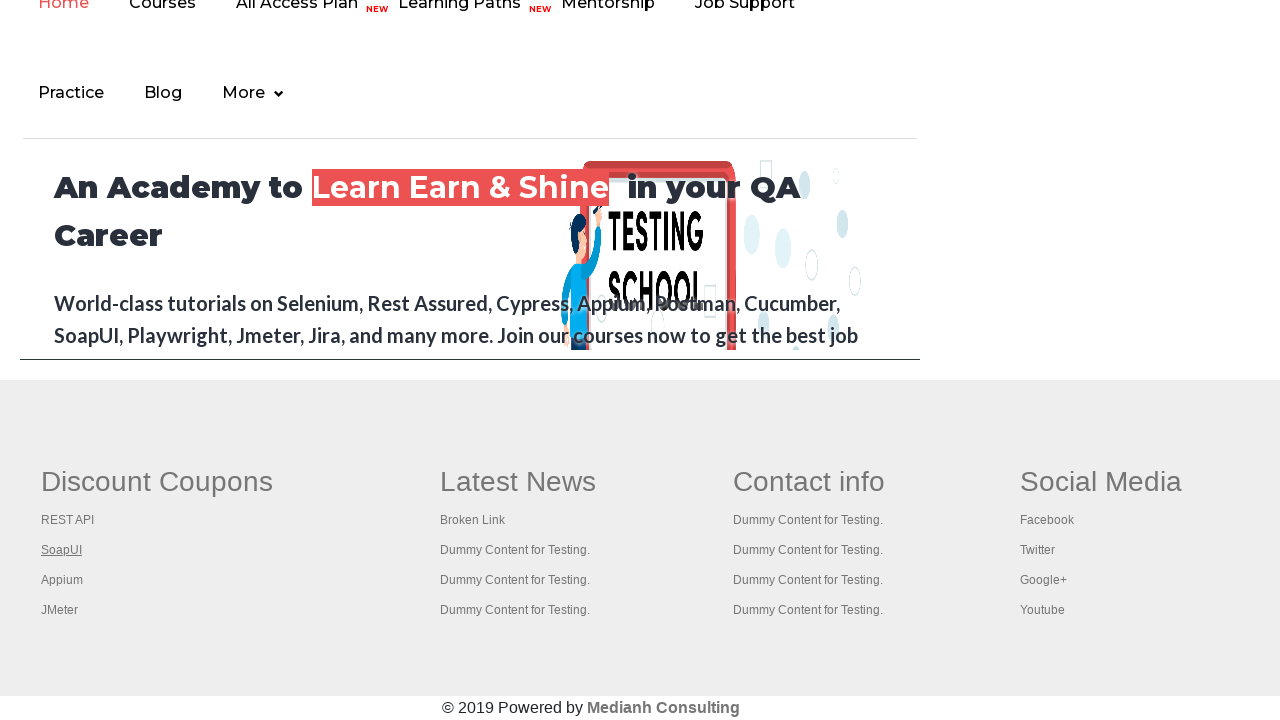

Closed new tab 2
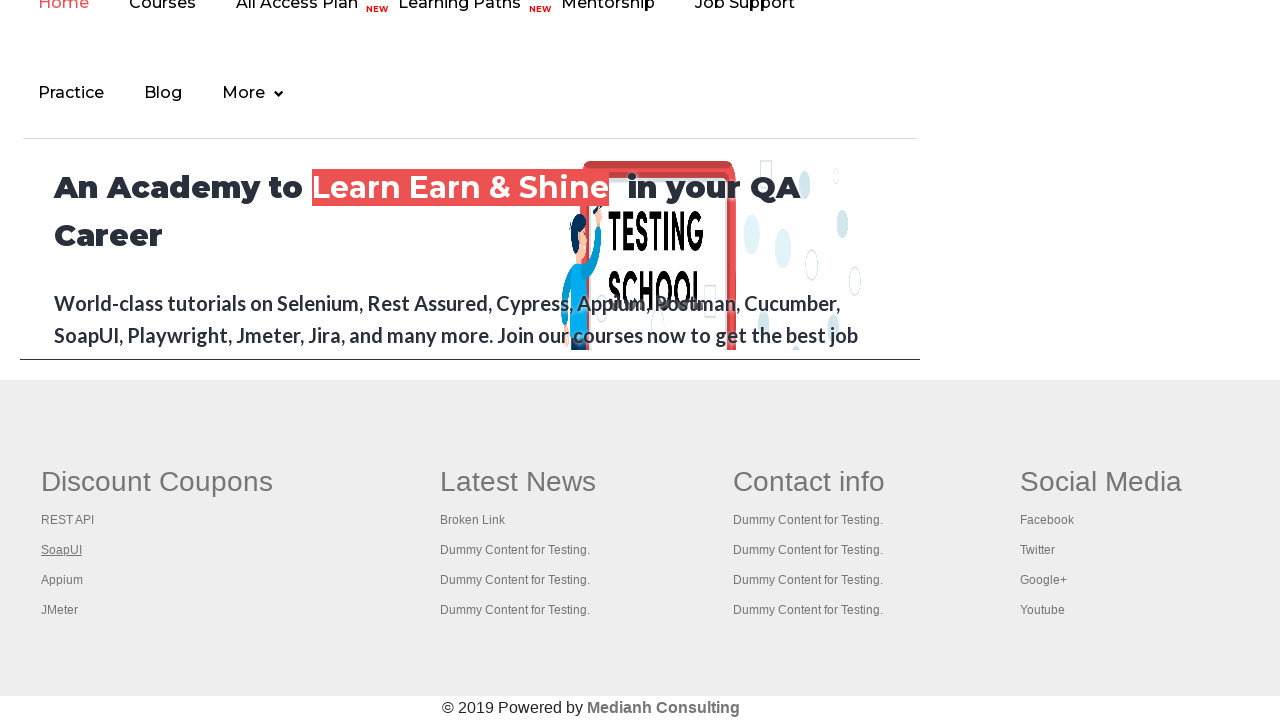

Scrolled footer link 3 into view
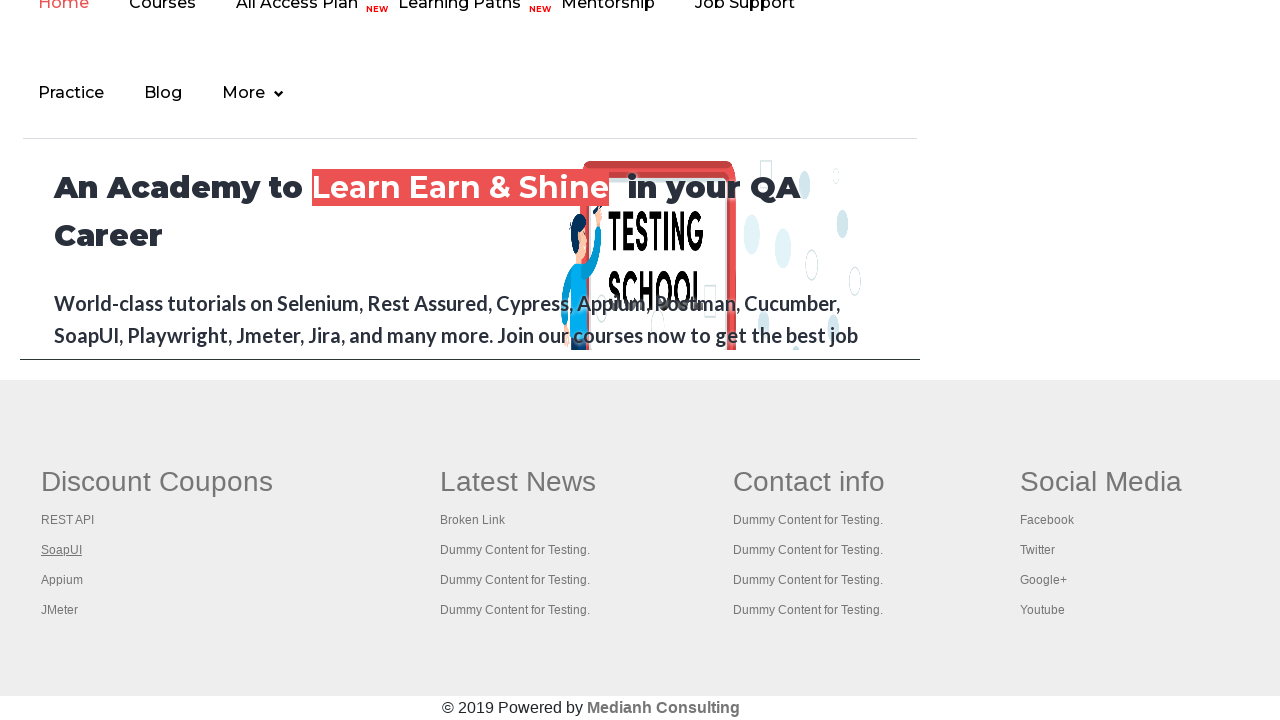

Opened footer link 3 in new tab using Ctrl+Click at (62, 580) on (//ul)[1]//li[@class='gf-li']/a >> nth=2
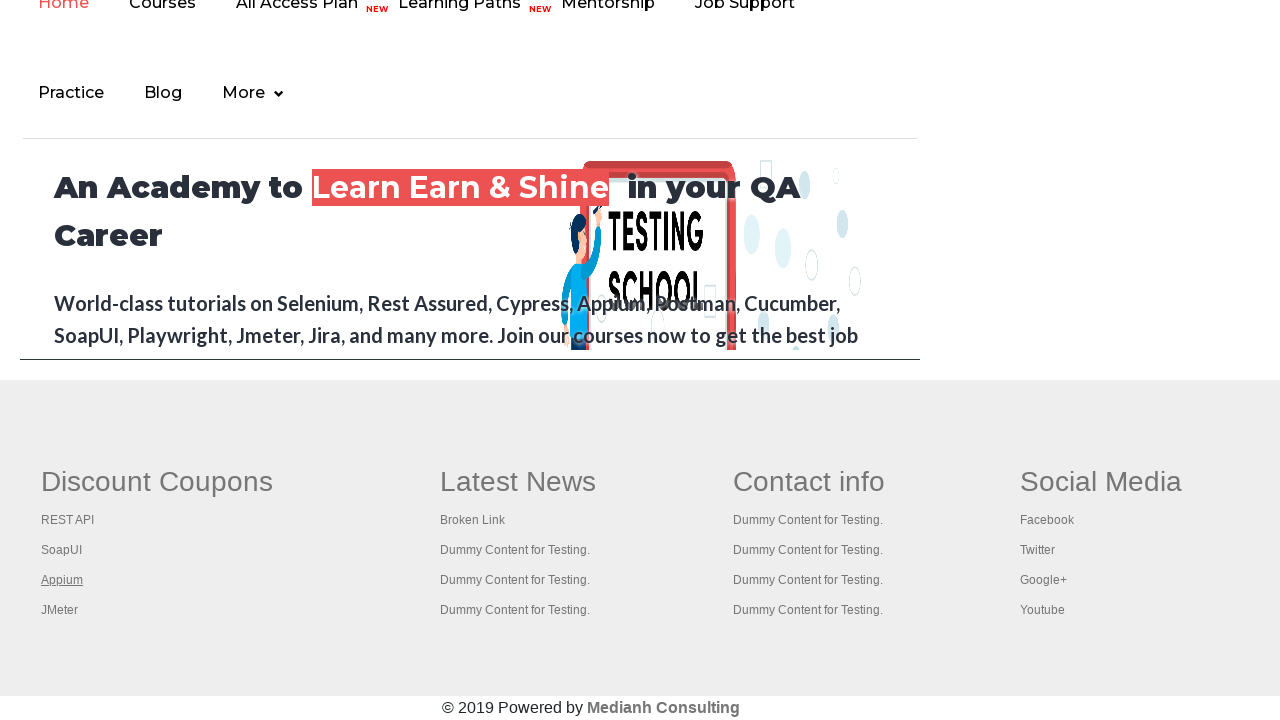

New tab 3 finished loading
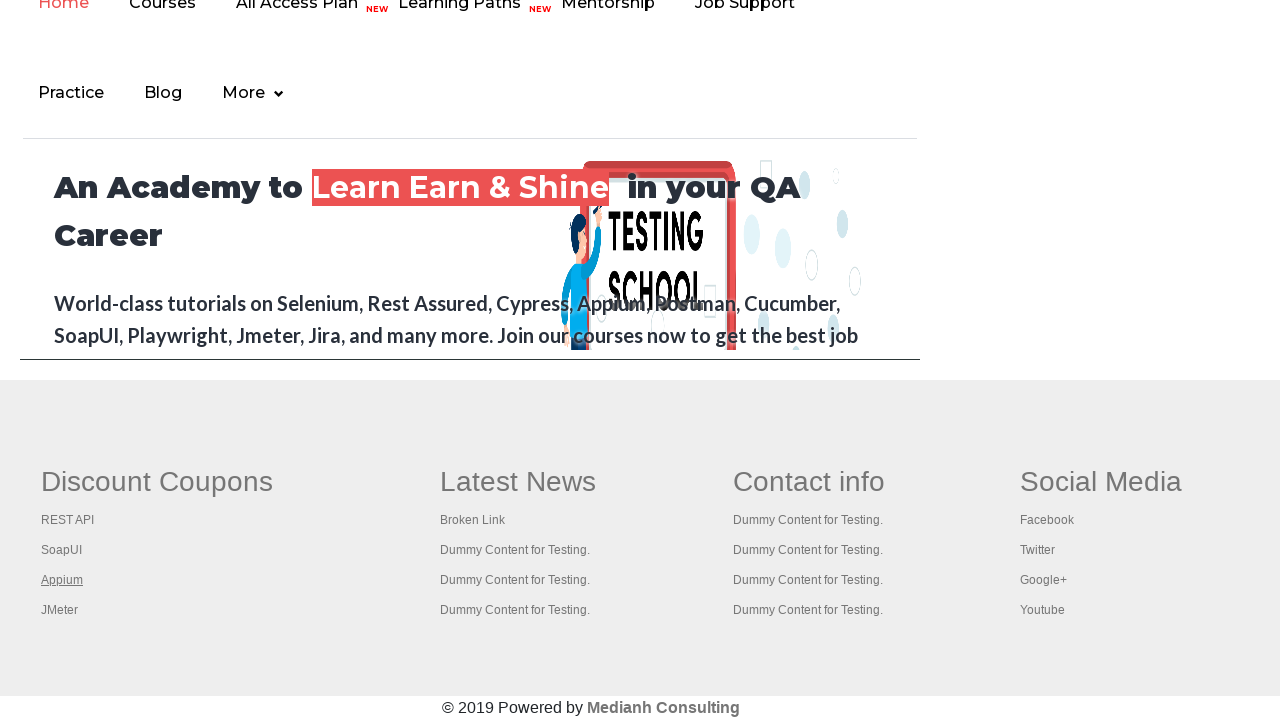

Closed new tab 3
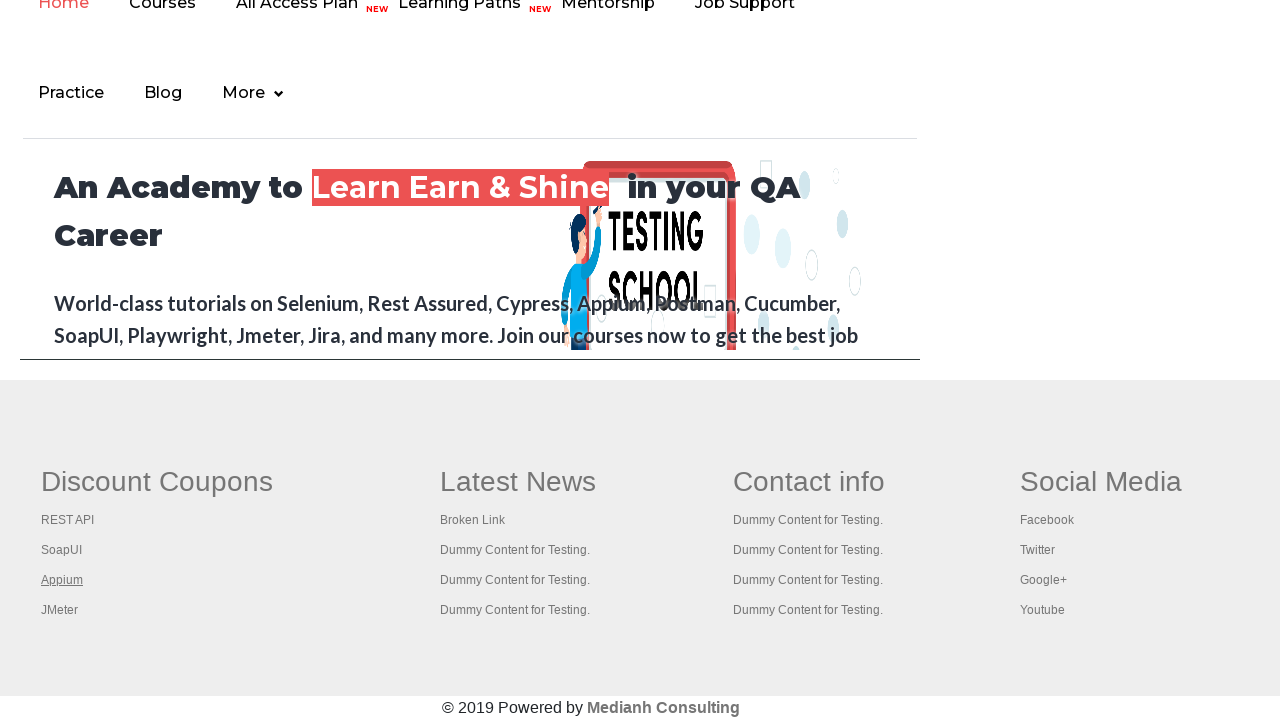

Scrolled footer link 4 into view
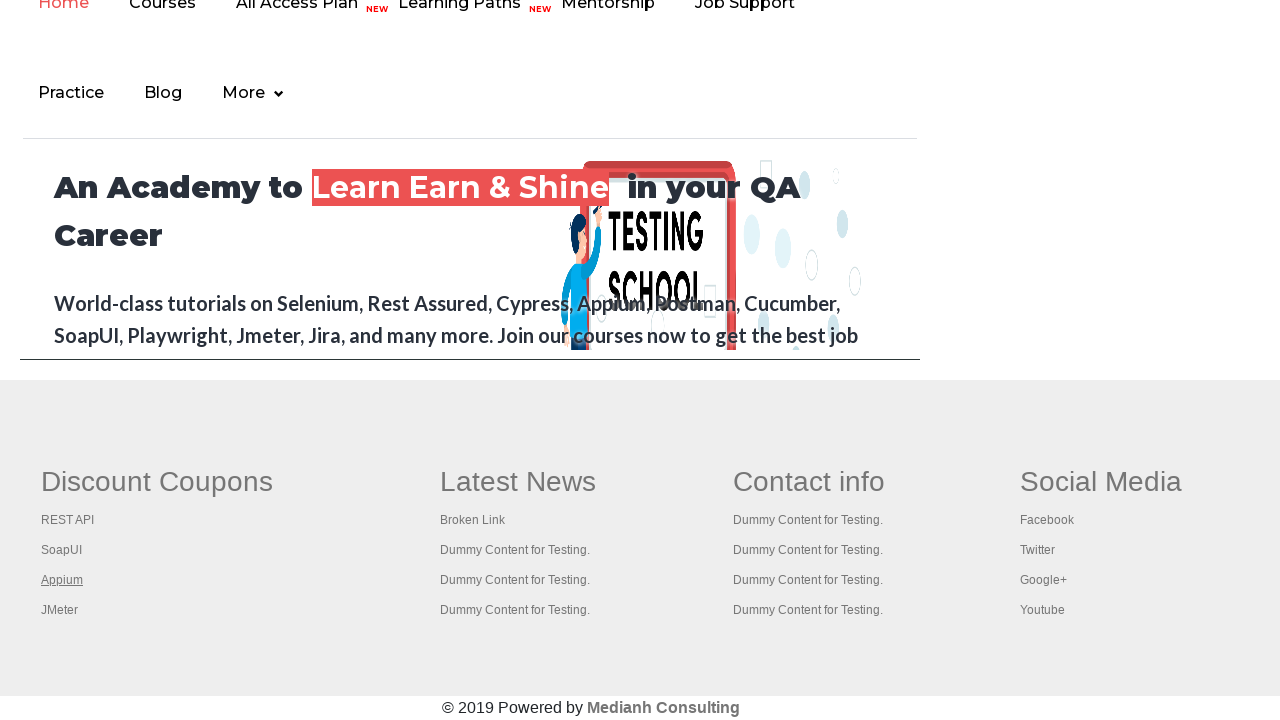

Opened footer link 4 in new tab using Ctrl+Click at (60, 610) on (//ul)[1]//li[@class='gf-li']/a >> nth=3
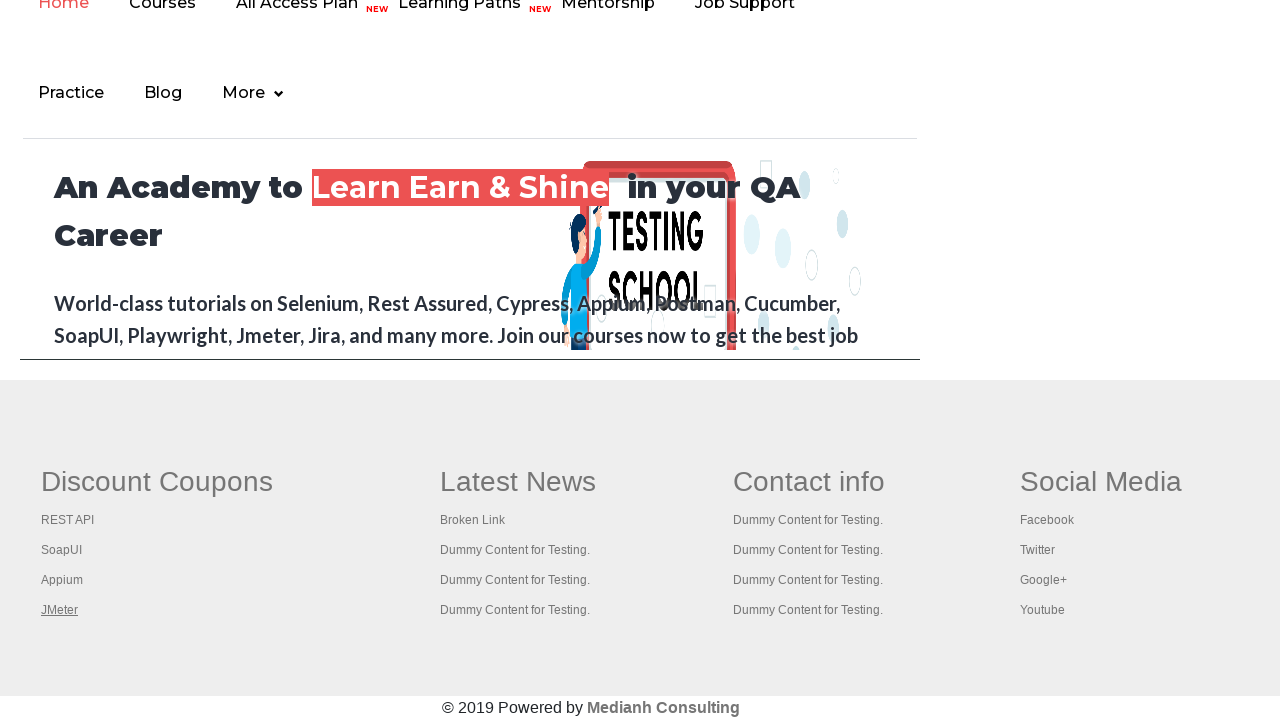

New tab 4 finished loading
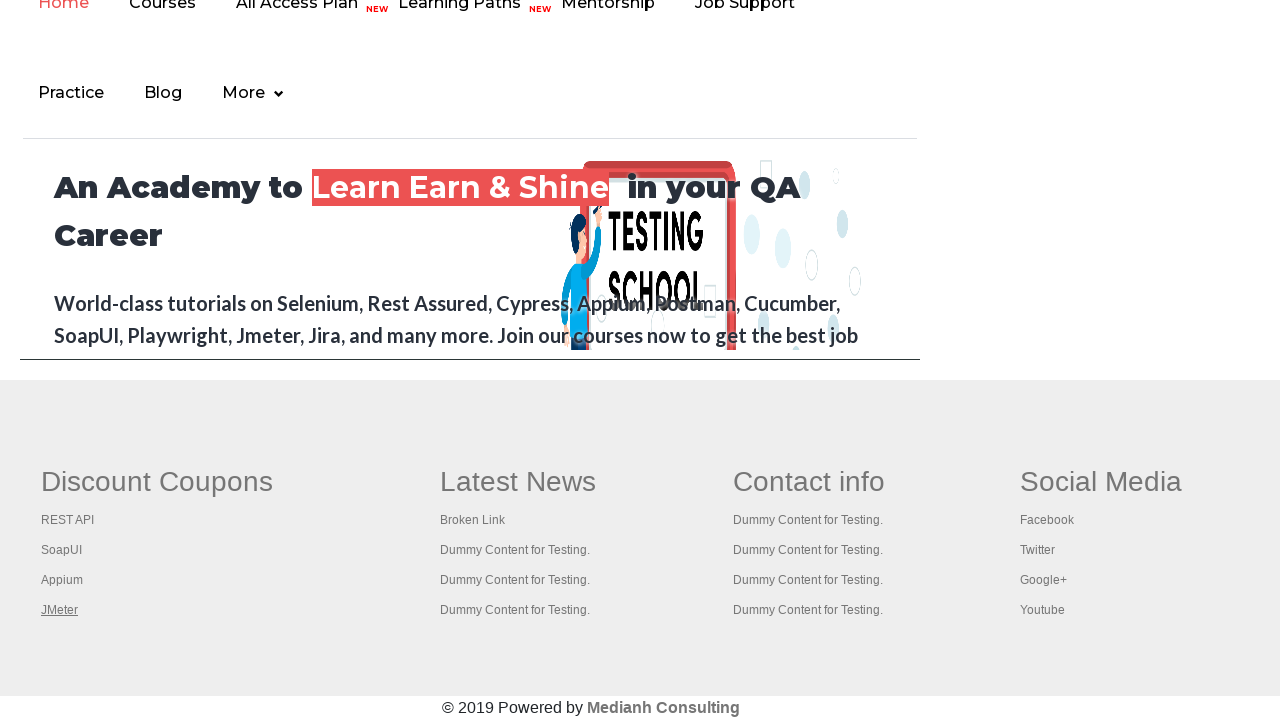

Closed new tab 4
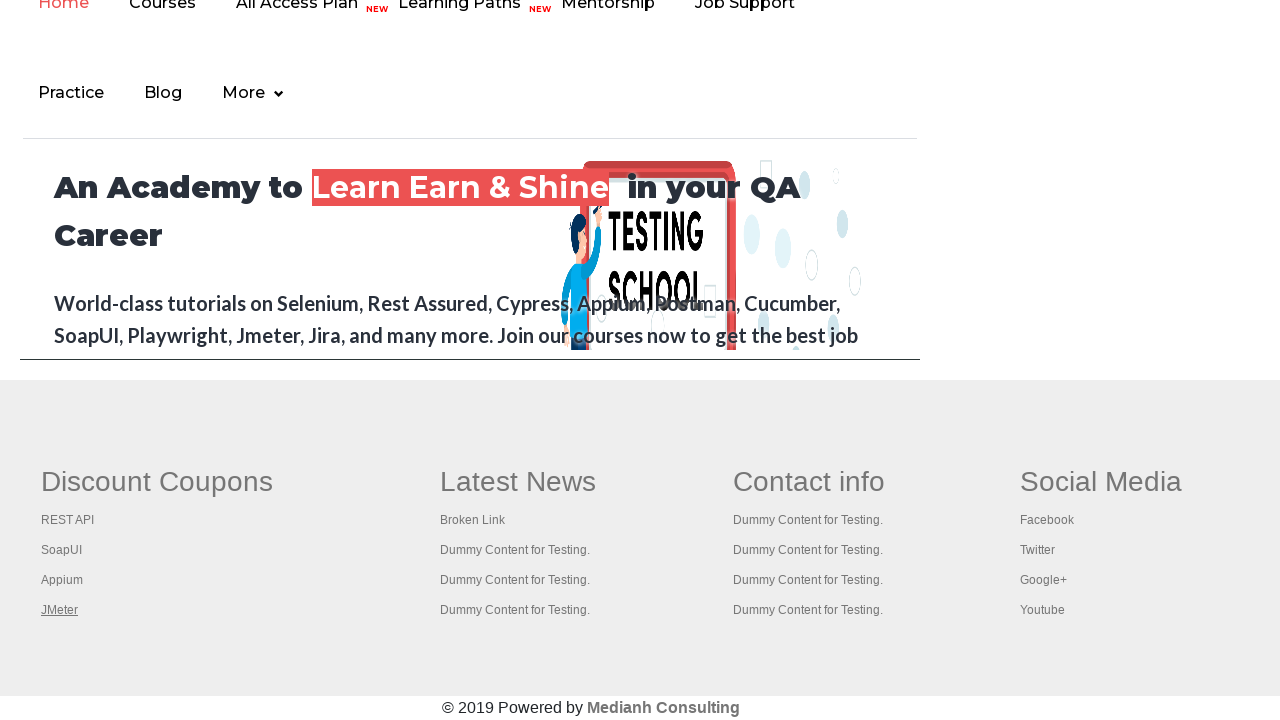

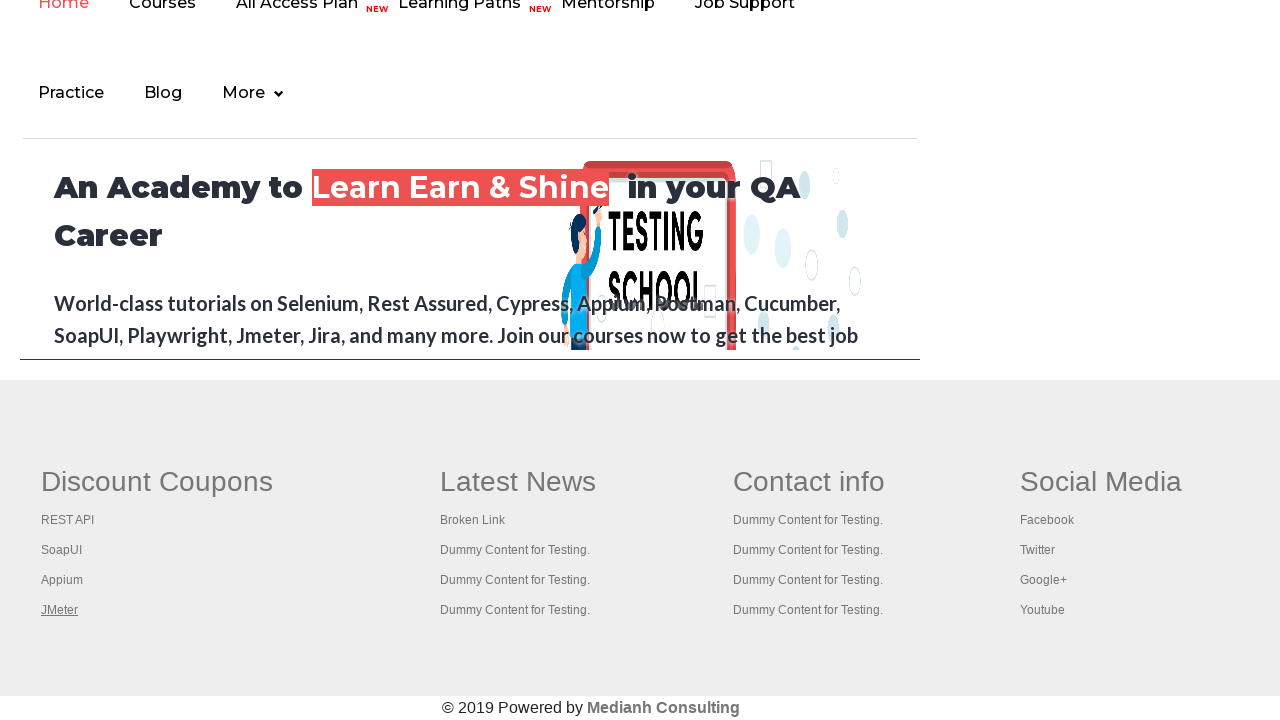